Navigates to tables page and verifies specific cell data in the table

Starting URL: https://selenium-test-react.vercel.app/

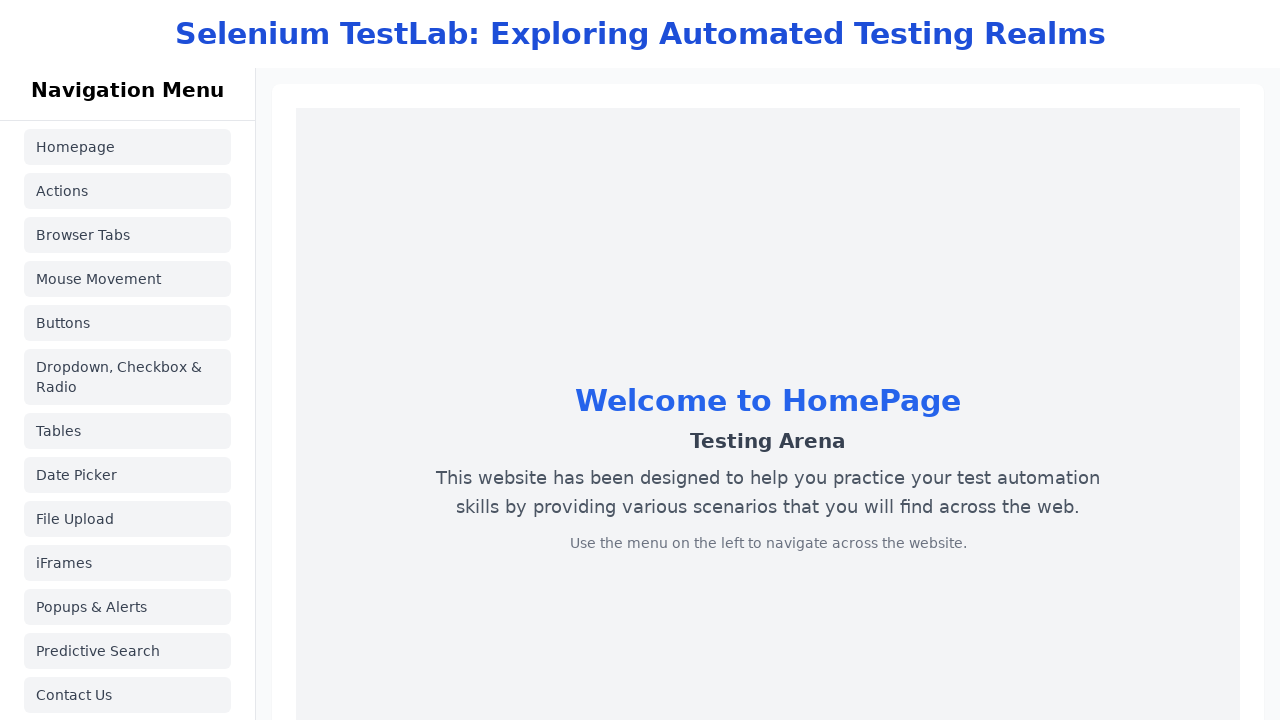

Clicked link to navigate to tables page at (128, 431) on a[href='/tables']
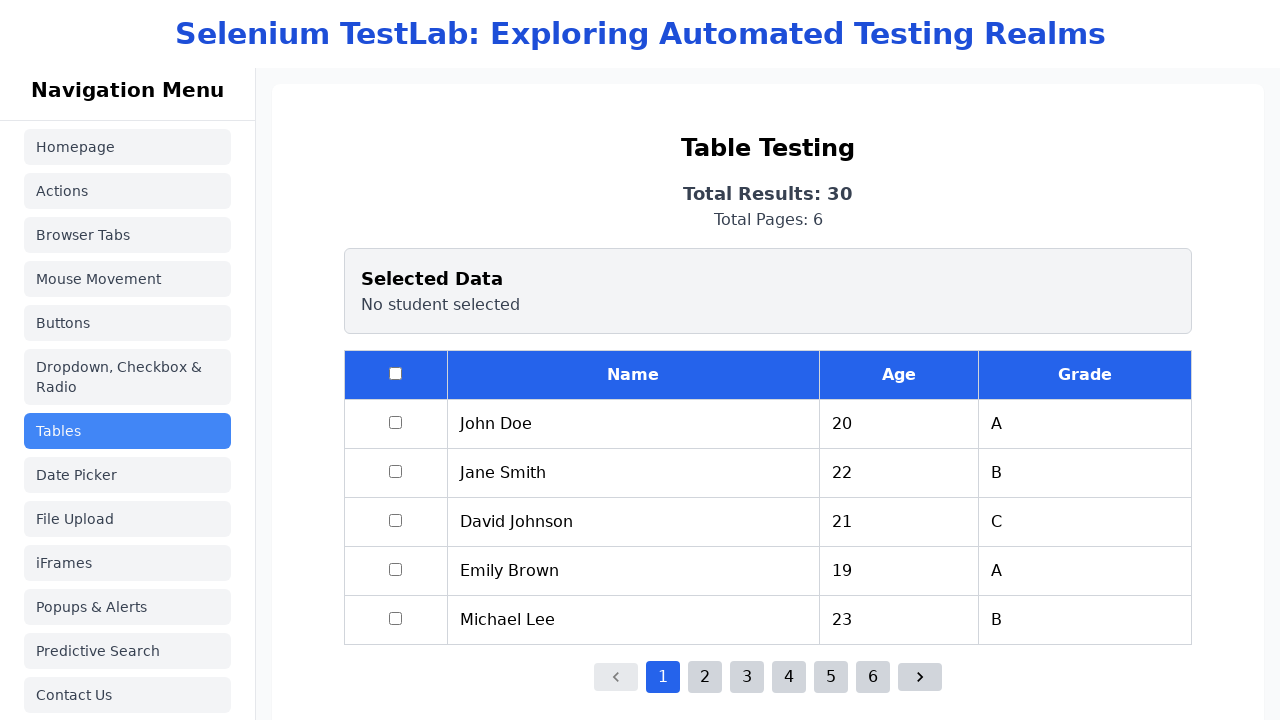

Table with id 'mytable' loaded
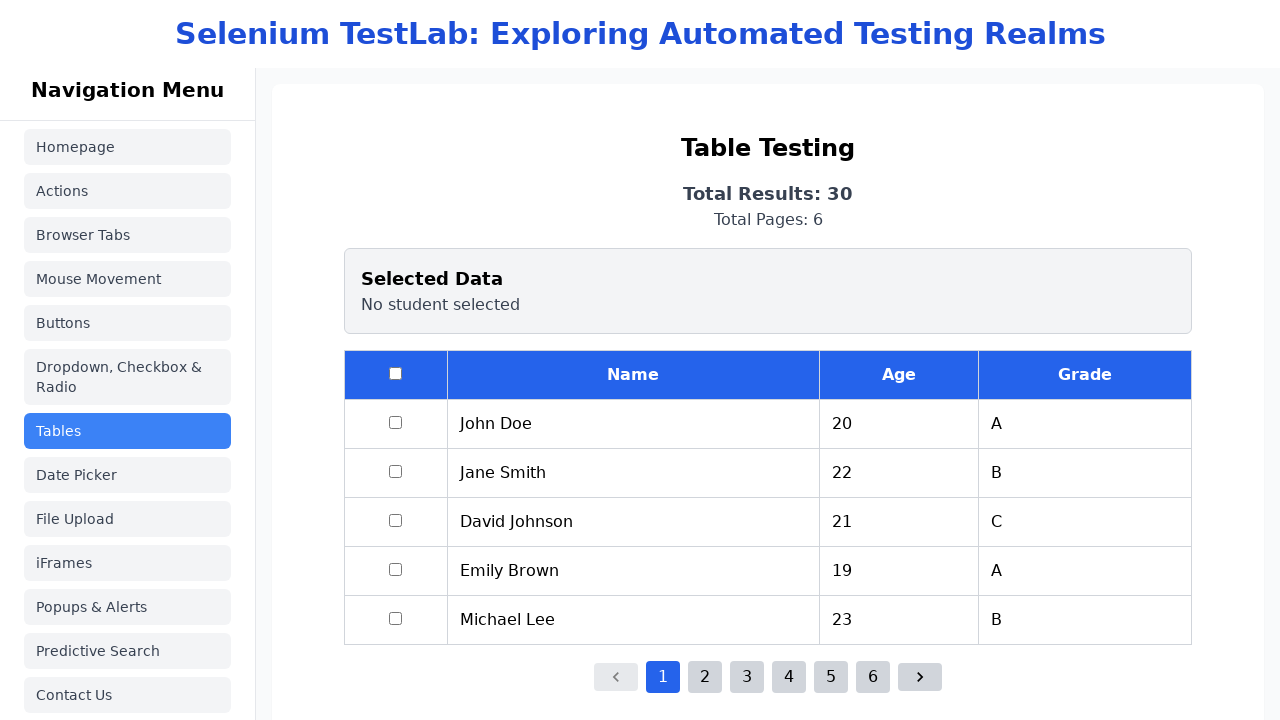

Located cell at row 4, column 2
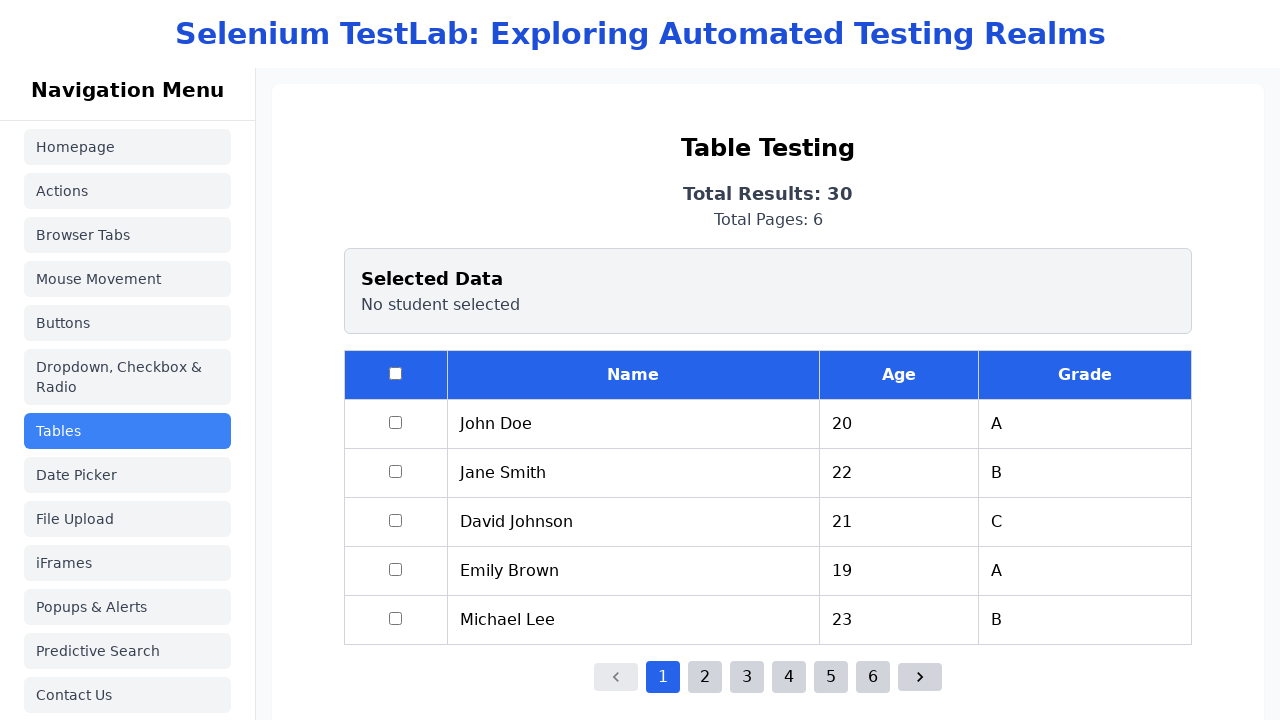

Verified cell contains 'Emily Brown'
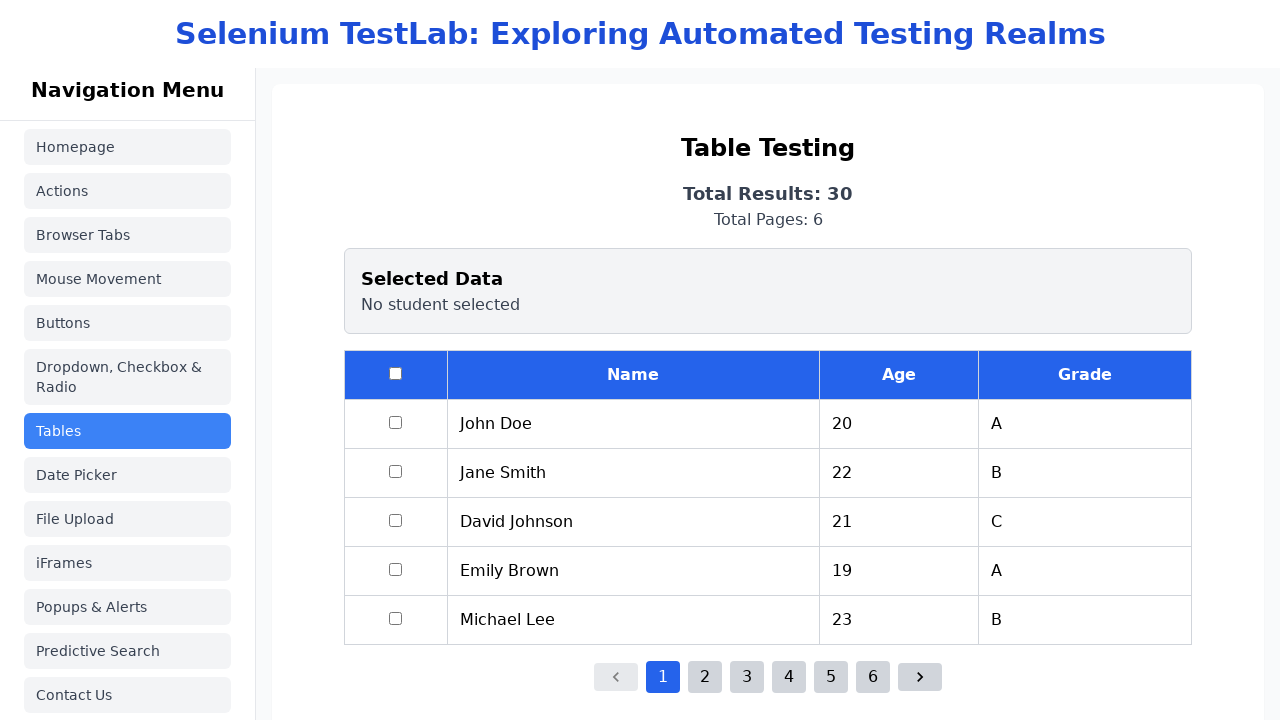

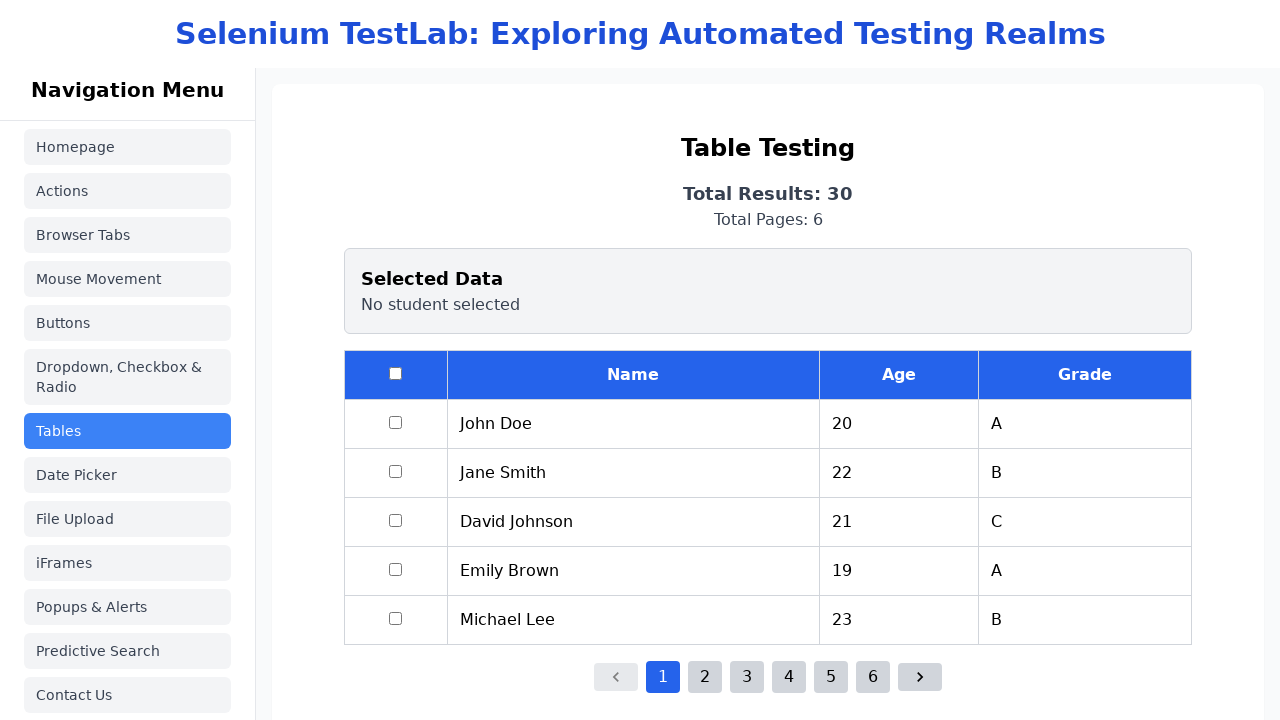